Tests navigation menu hover functionality by hovering over dropdown menu items (Vesti, Kursevi, Prijava i pravilnik) and verifying that dropdown menus become visible

Starting URL: https://itbootcamp.rs/

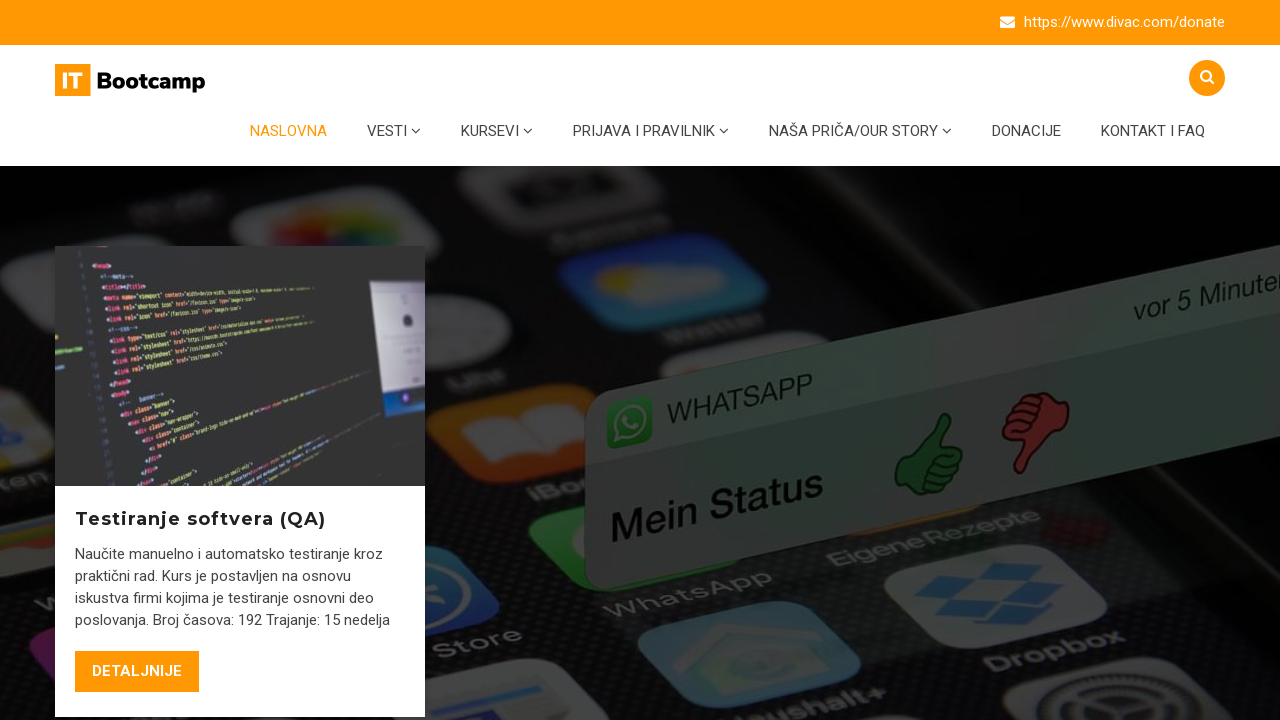

Located all dropdown menu items (Vesti, Kursevi, Prijava i pravilnik)
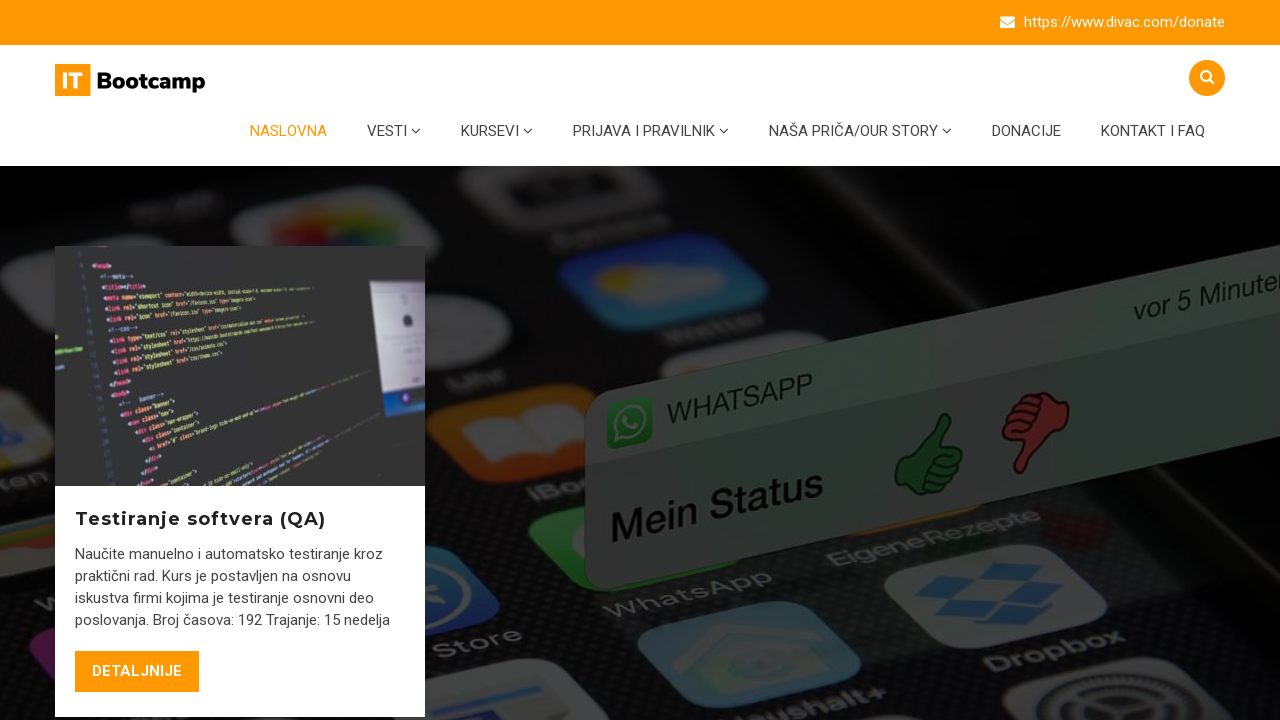

Hovered over first dropdown menu item (Vesti) at (394, 131) on li.dropdown > a >> nth=0
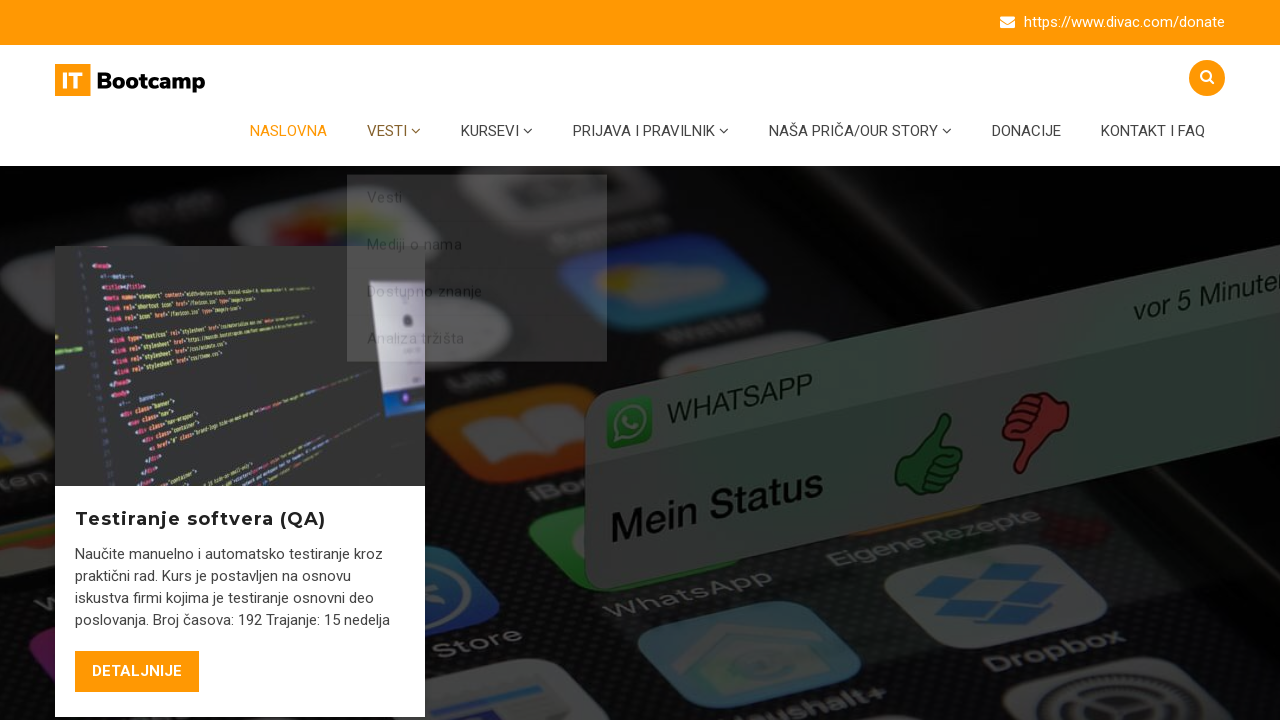

Vesti dropdown menu became visible
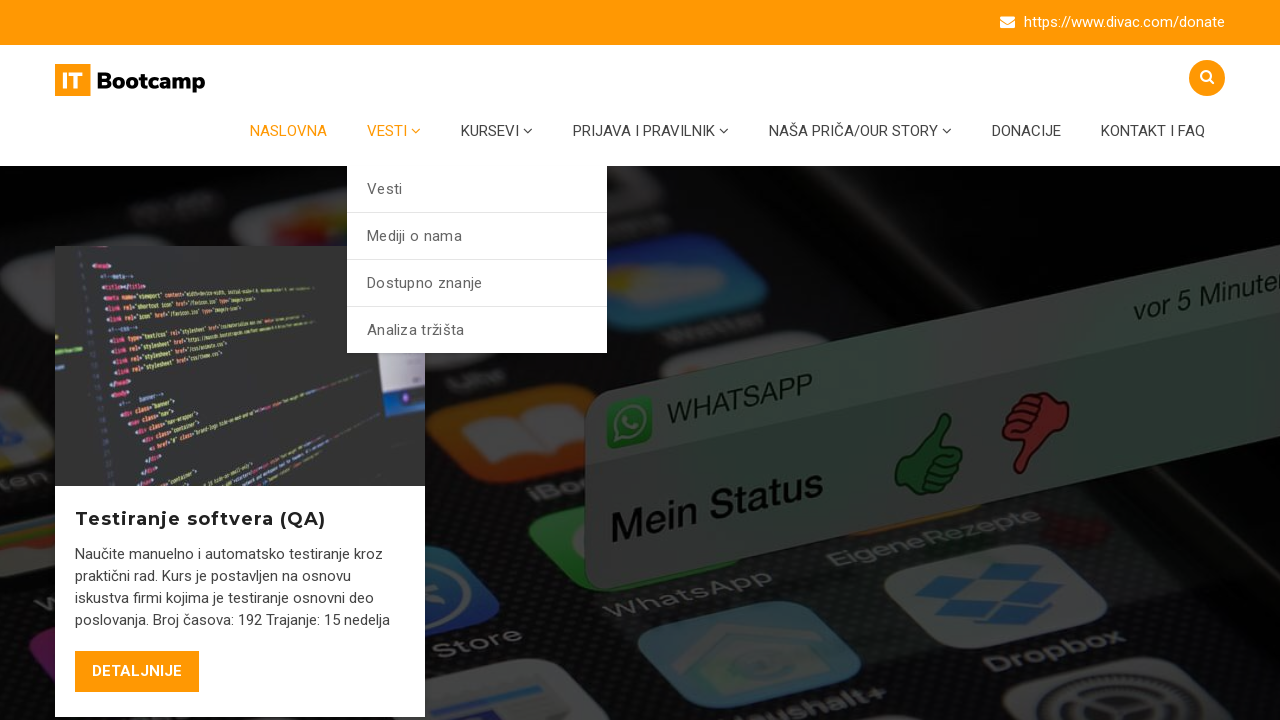

Hovered over second dropdown menu item (Kursevi) at (497, 131) on li.dropdown > a >> nth=1
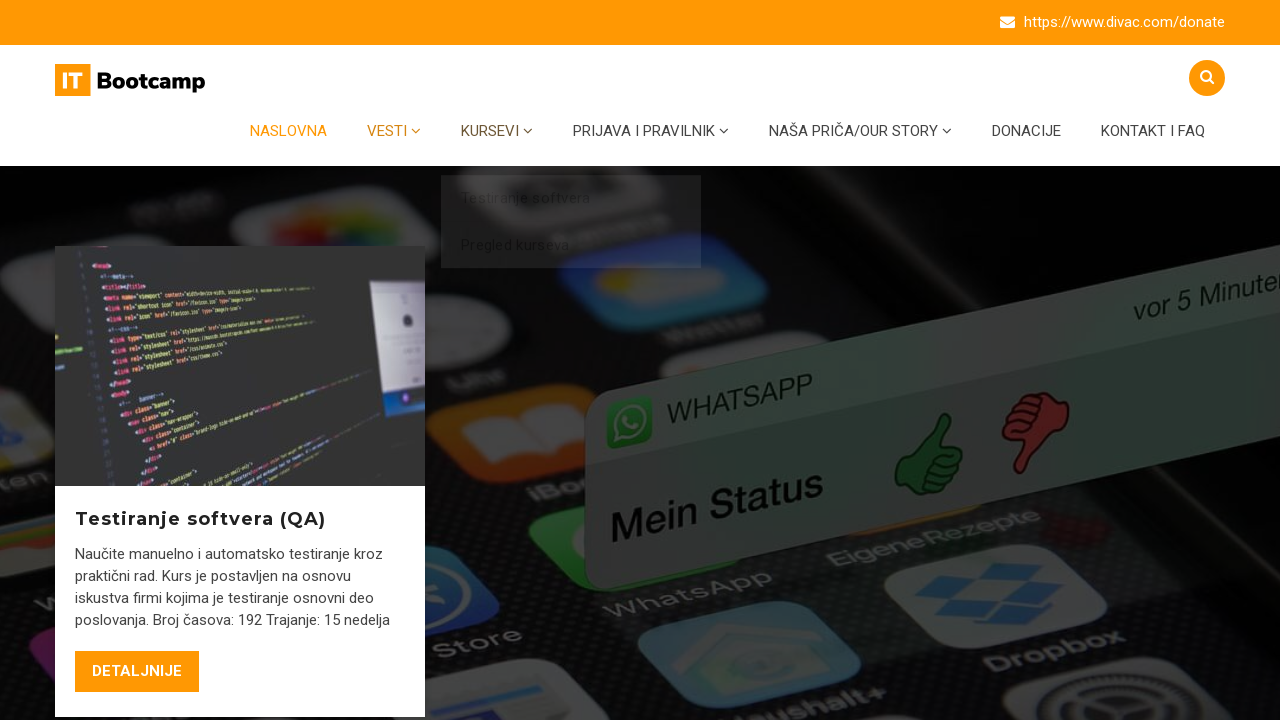

Kursevi dropdown menu became visible
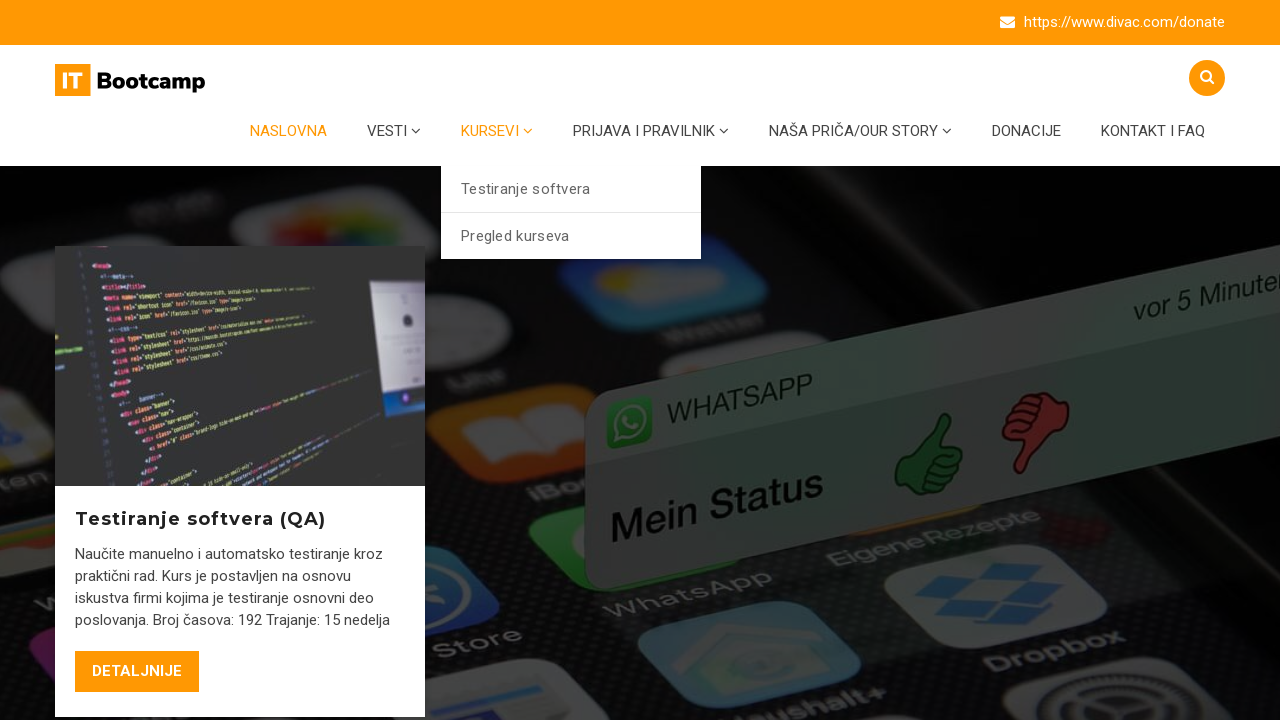

Hovered over third dropdown menu item (Prijava i pravilnik) at (651, 131) on li.dropdown > a >> nth=2
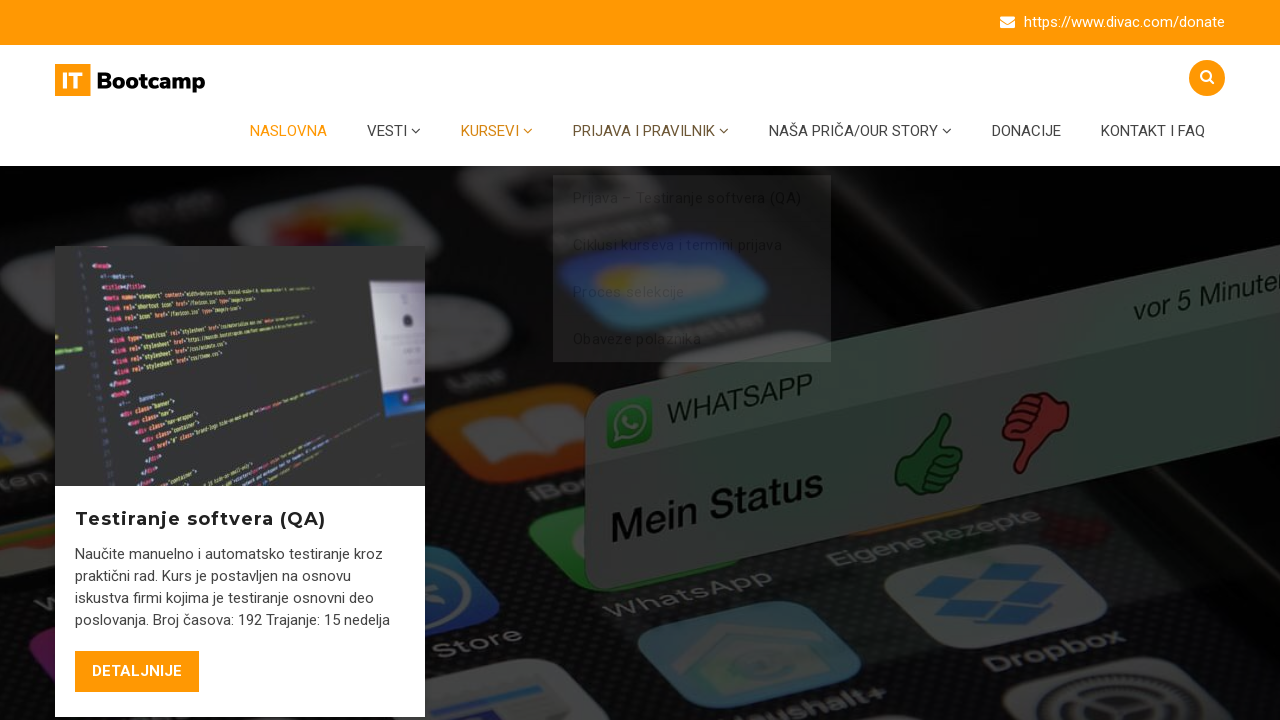

Prijava i pravilnik dropdown menu became visible
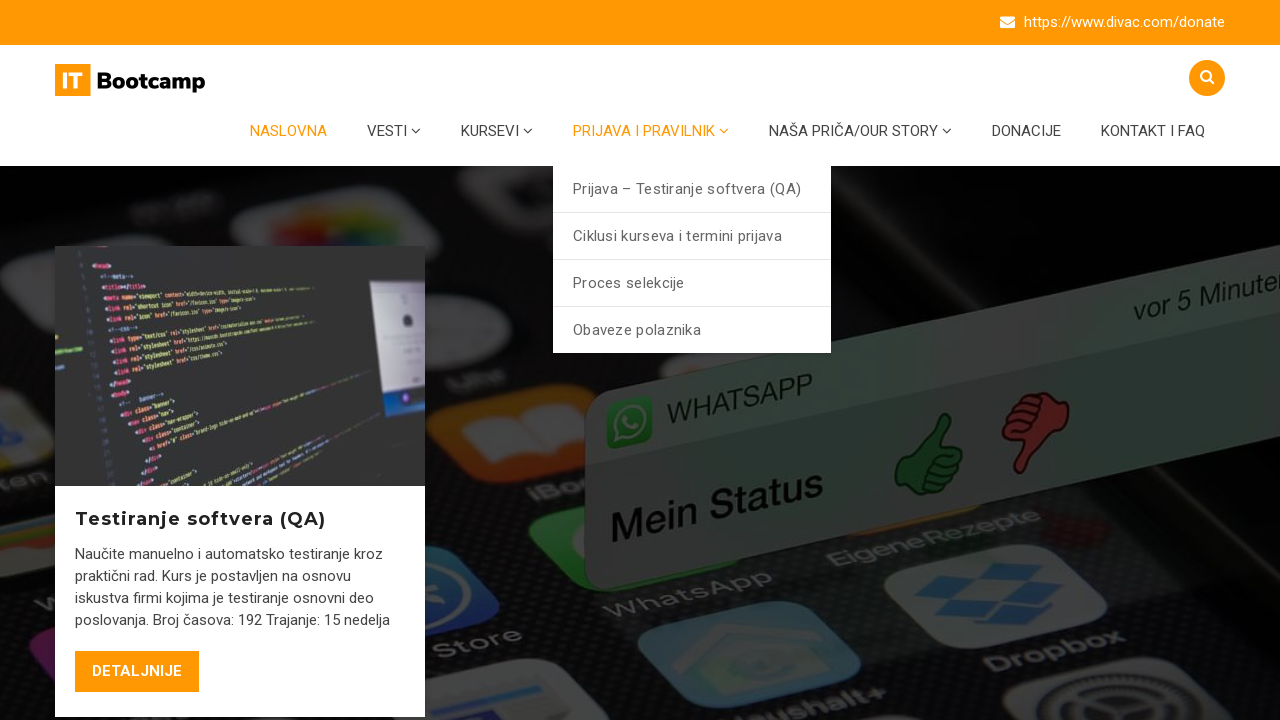

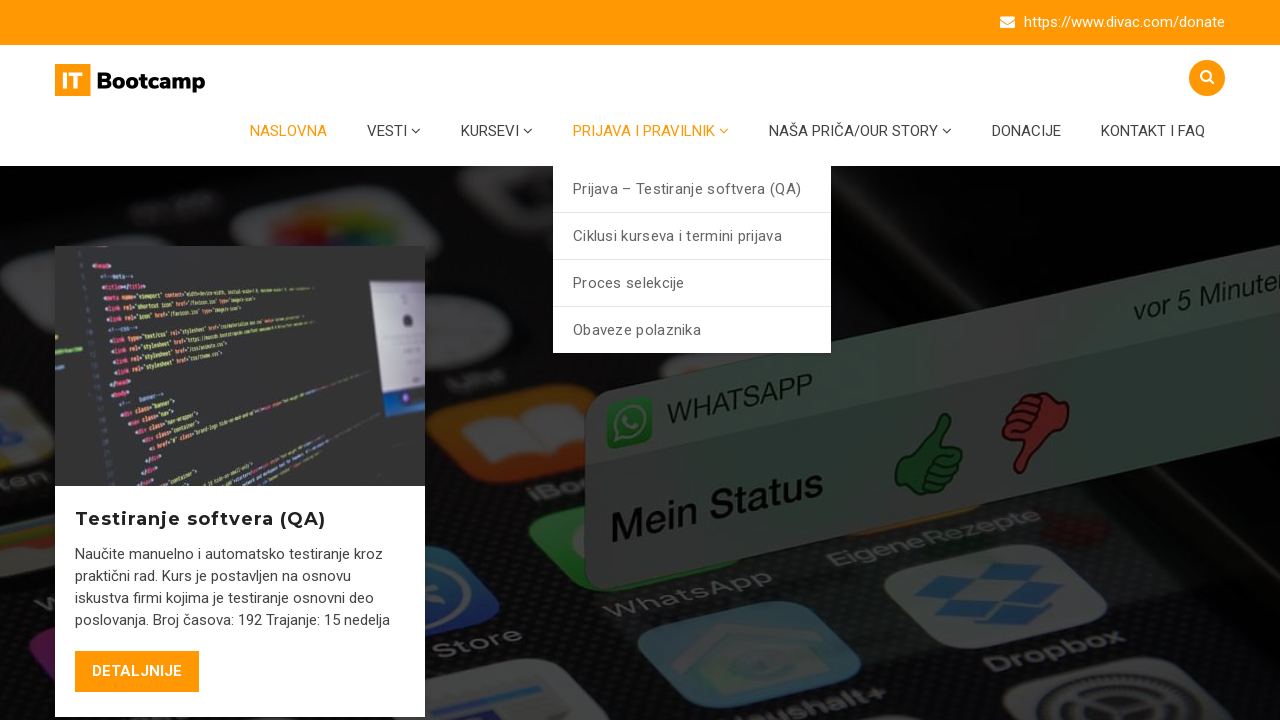